Tests that the todo counter displays the correct number as items are added

Starting URL: https://demo.playwright.dev/todomvc

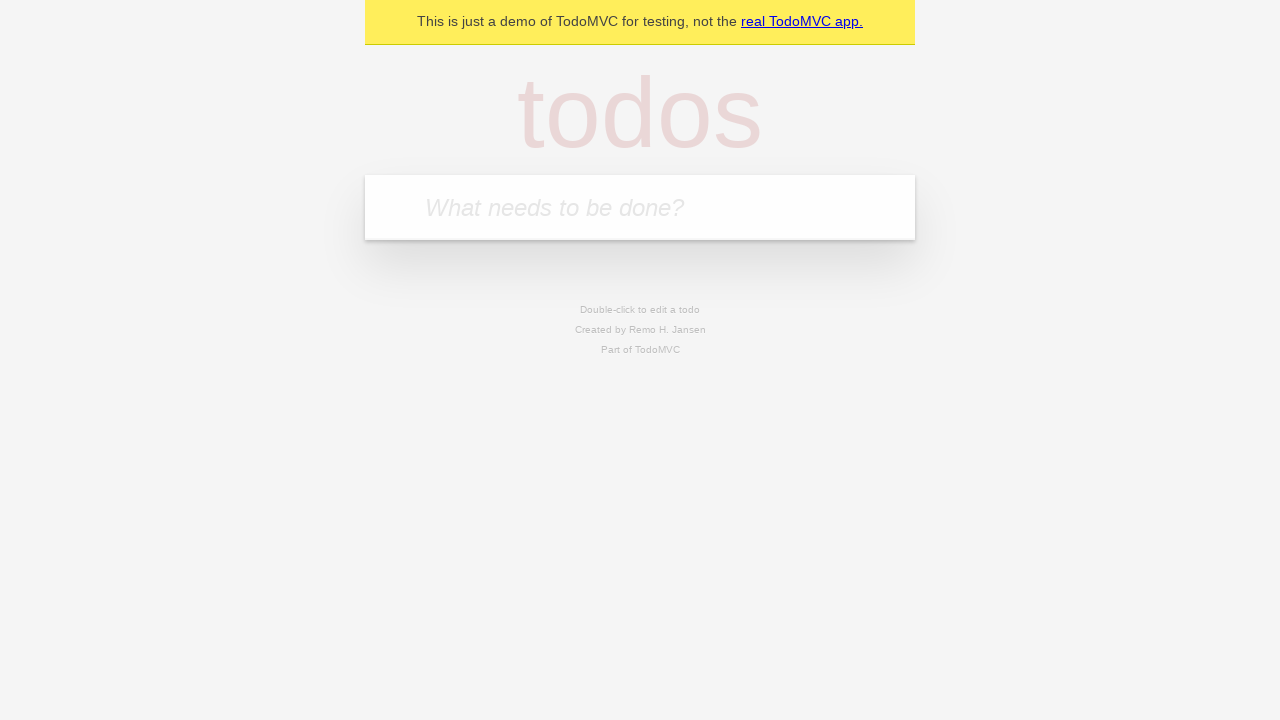

Filled todo input with 'buy some cheese' on internal:attr=[placeholder="What needs to be done?"i]
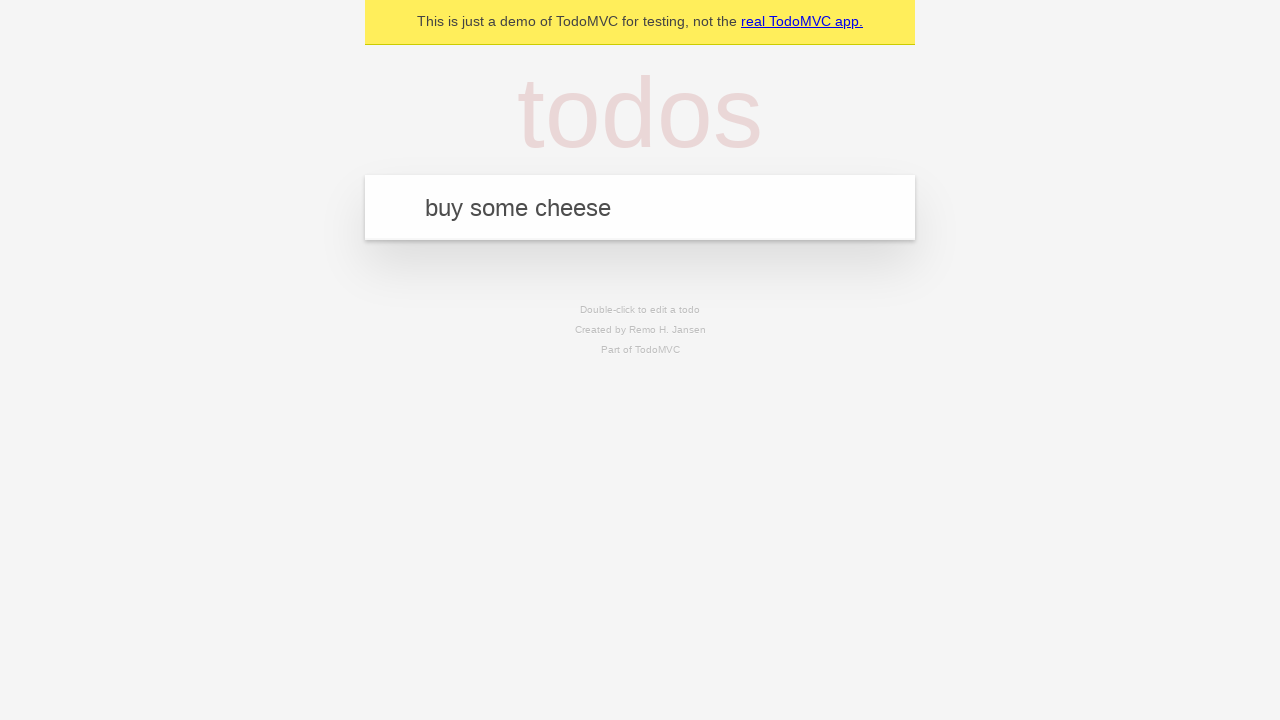

Pressed Enter to add first todo item on internal:attr=[placeholder="What needs to be done?"i]
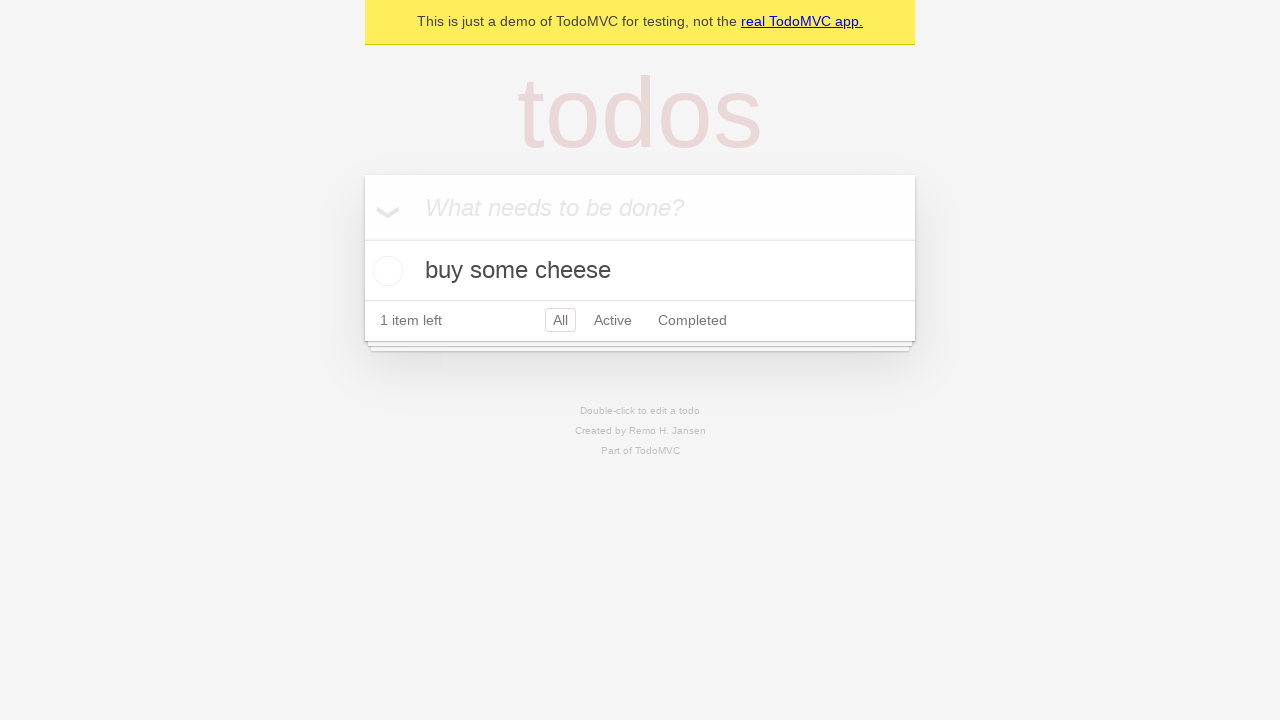

Todo counter element loaded and visible
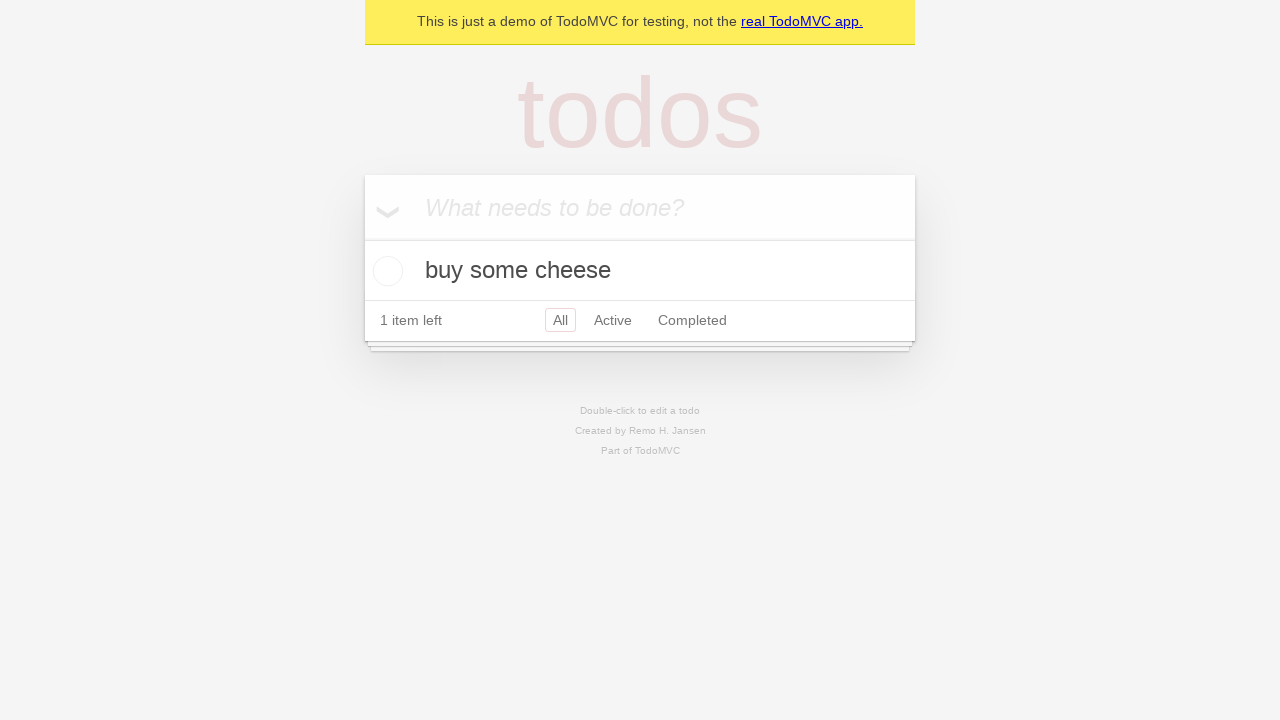

Filled todo input with 'feed the cat' on internal:attr=[placeholder="What needs to be done?"i]
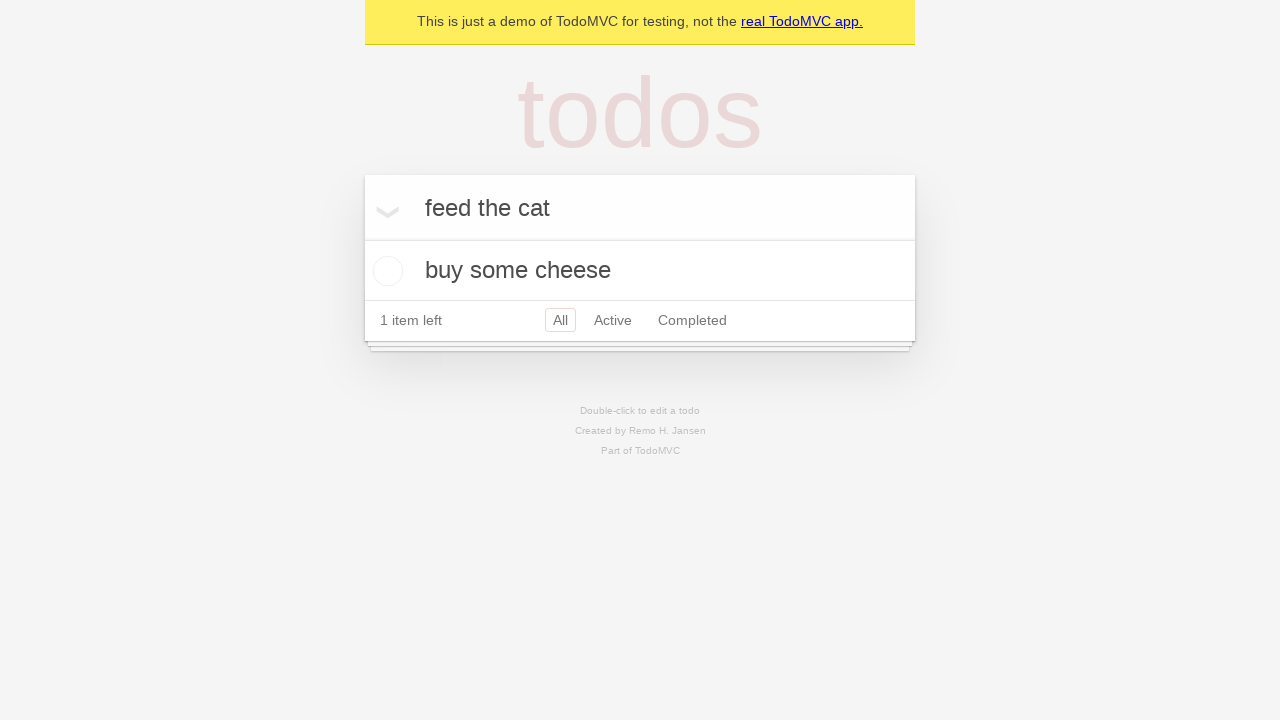

Pressed Enter to add second todo item on internal:attr=[placeholder="What needs to be done?"i]
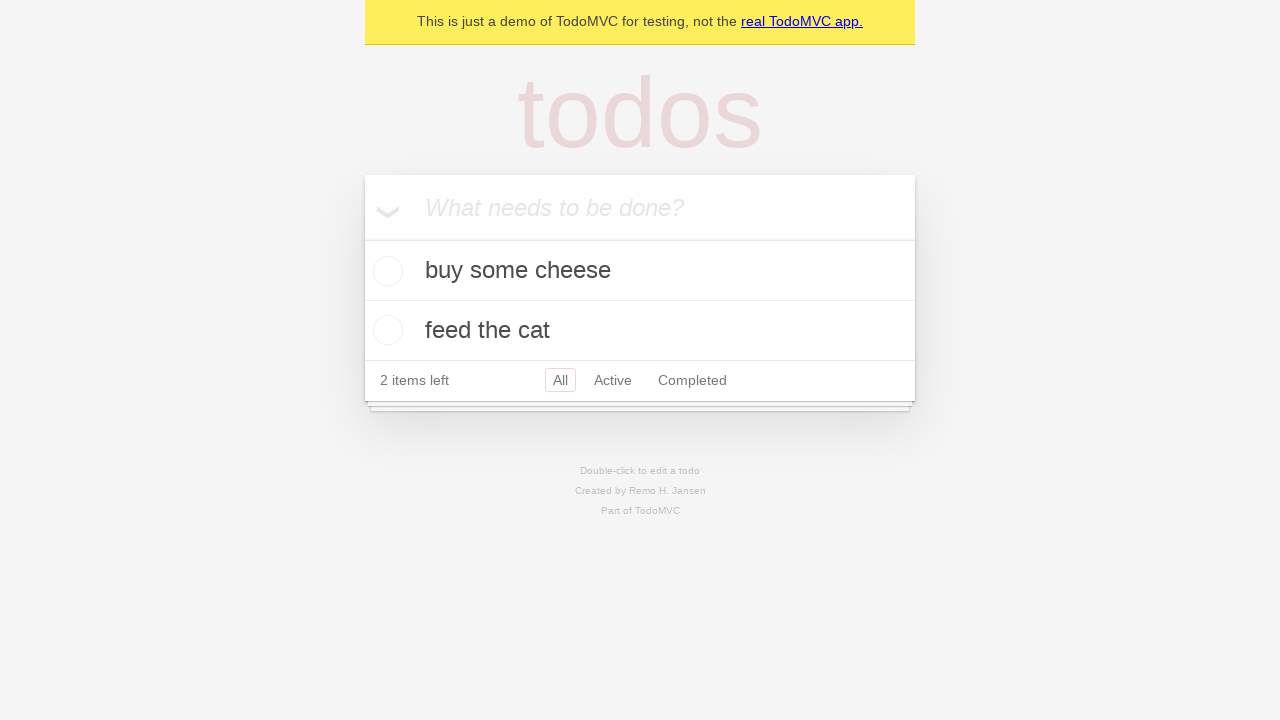

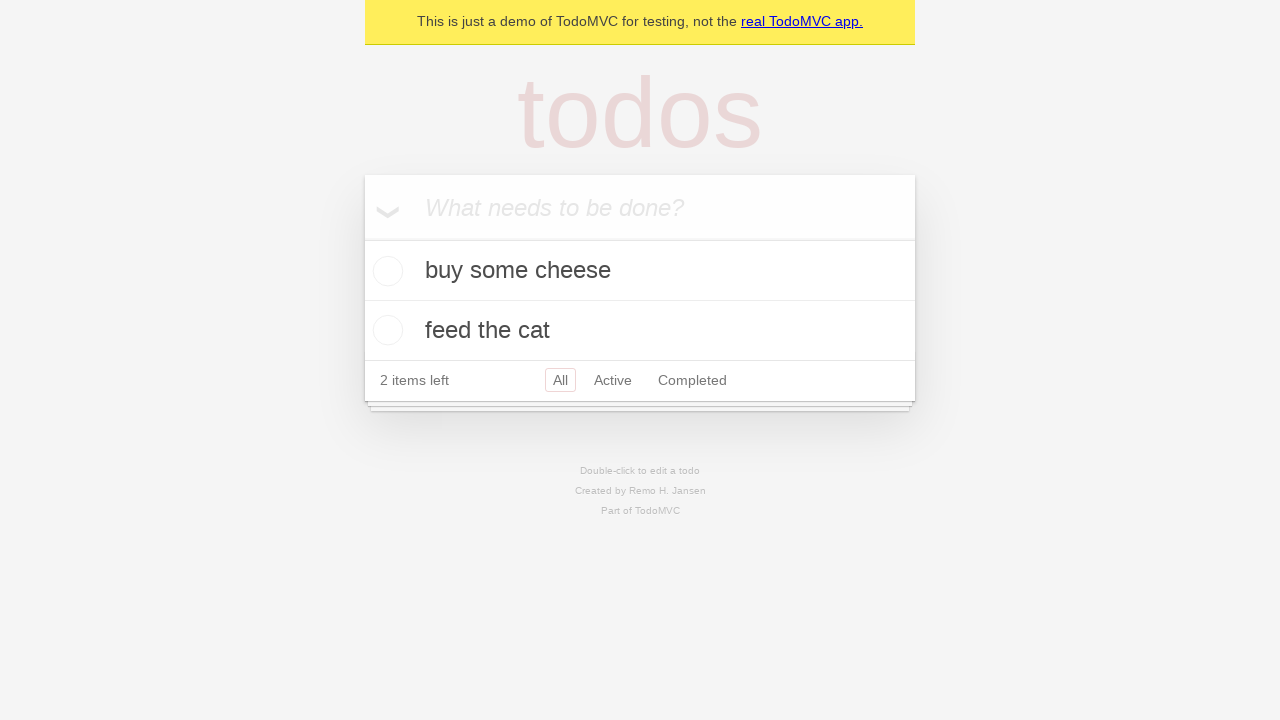